Tests W3Schools website by navigating to the Video Tutorial section and clicking the play button to start a video

Starting URL: https://www.w3schools.com/

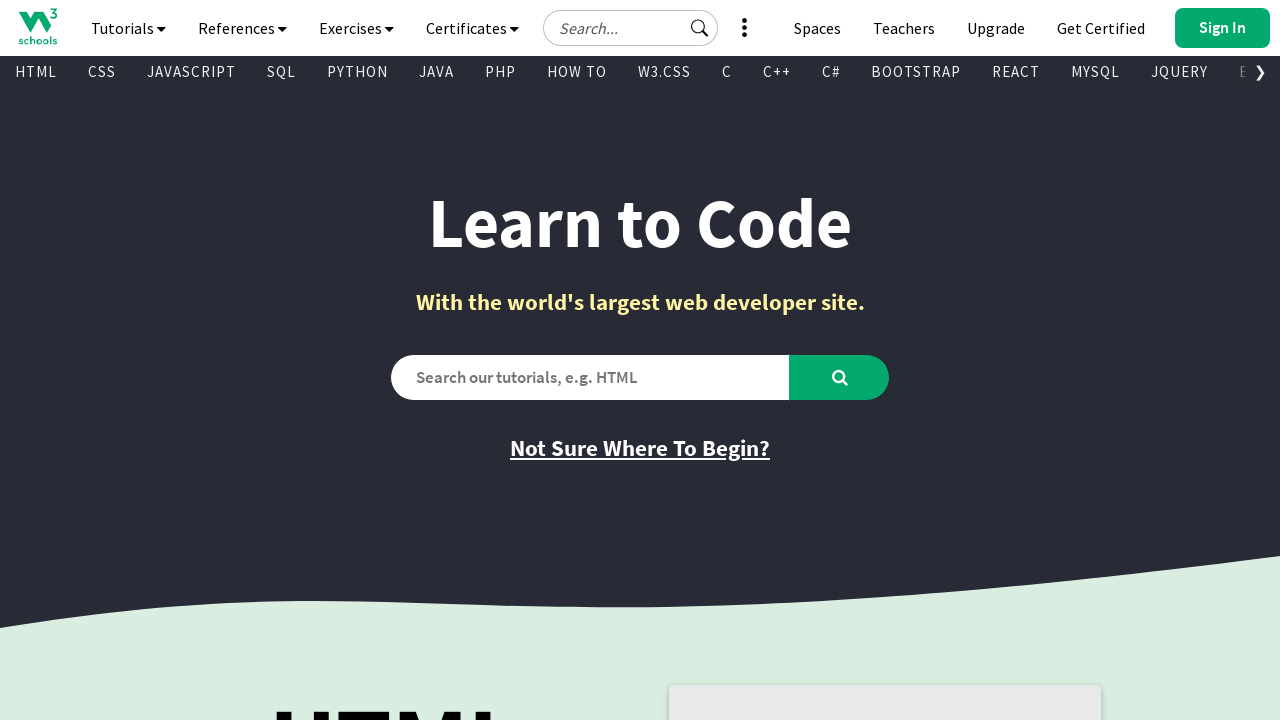

Clicked on Video Tutorial link at (395, 360) on xpath=//a[text()='Video Tutorial']
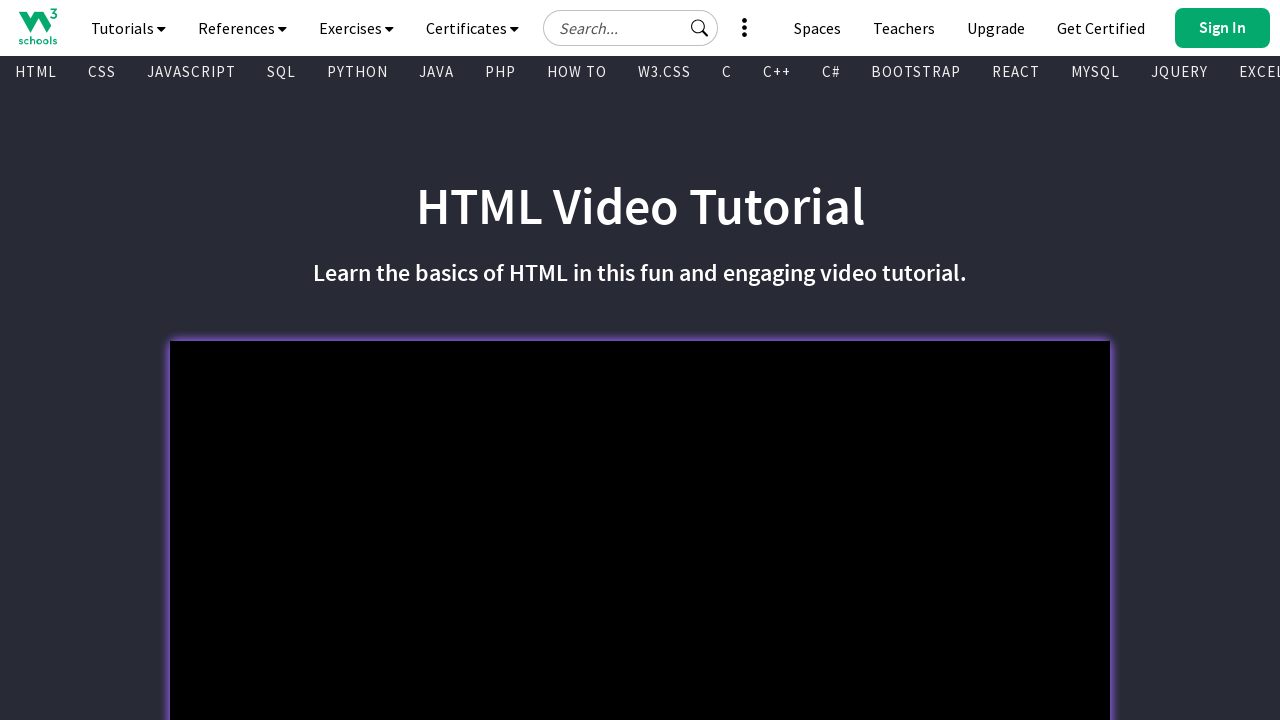

Video player loaded and play button is visible
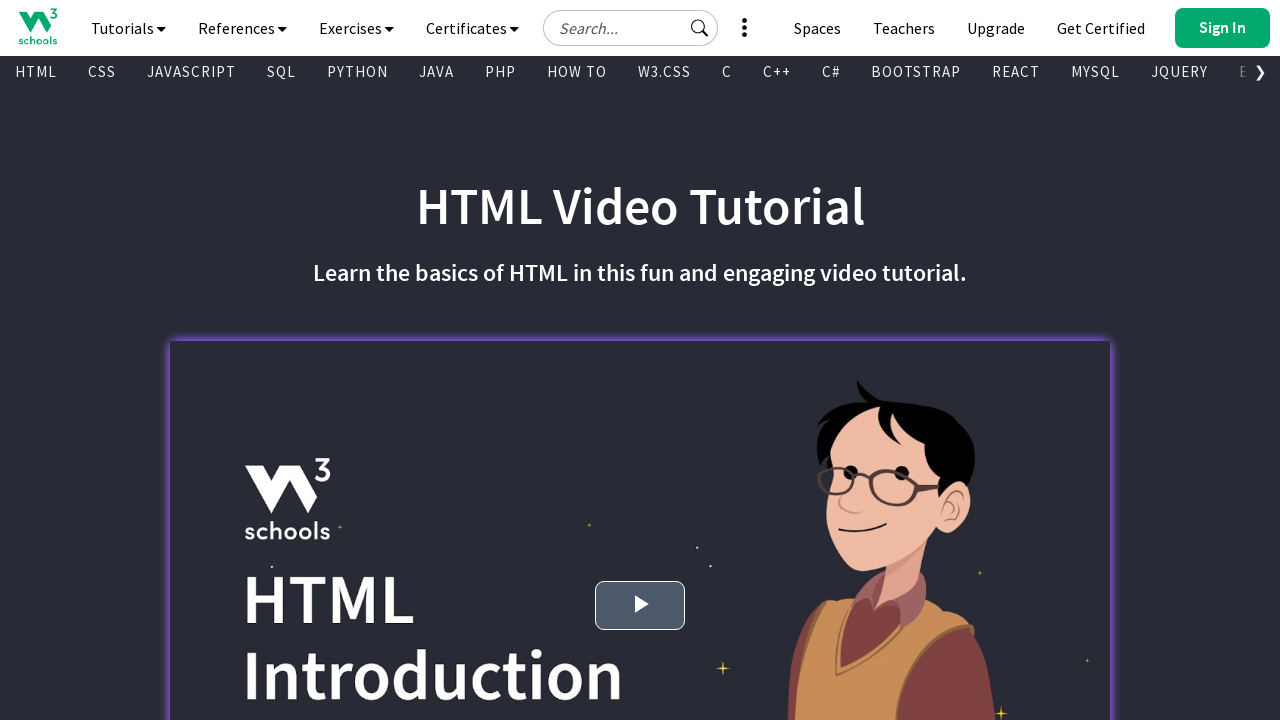

Clicked play button to start the video at (640, 605) on button.vjs-big-play-button
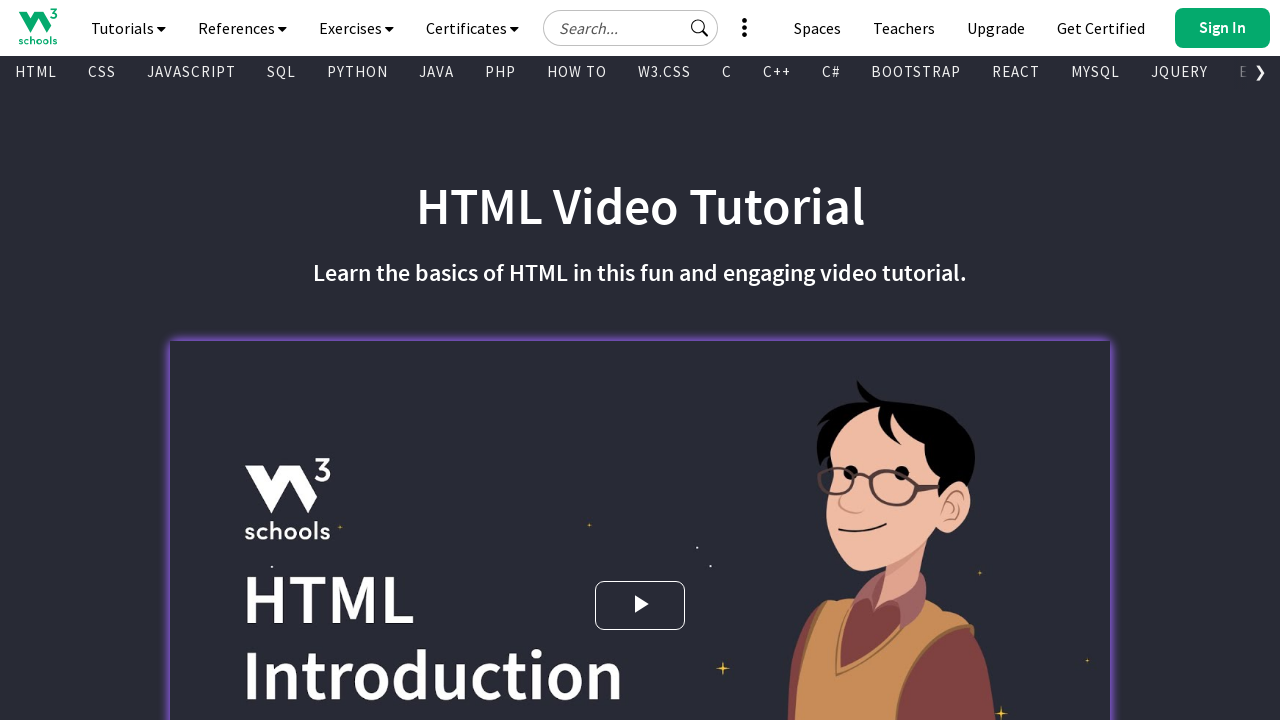

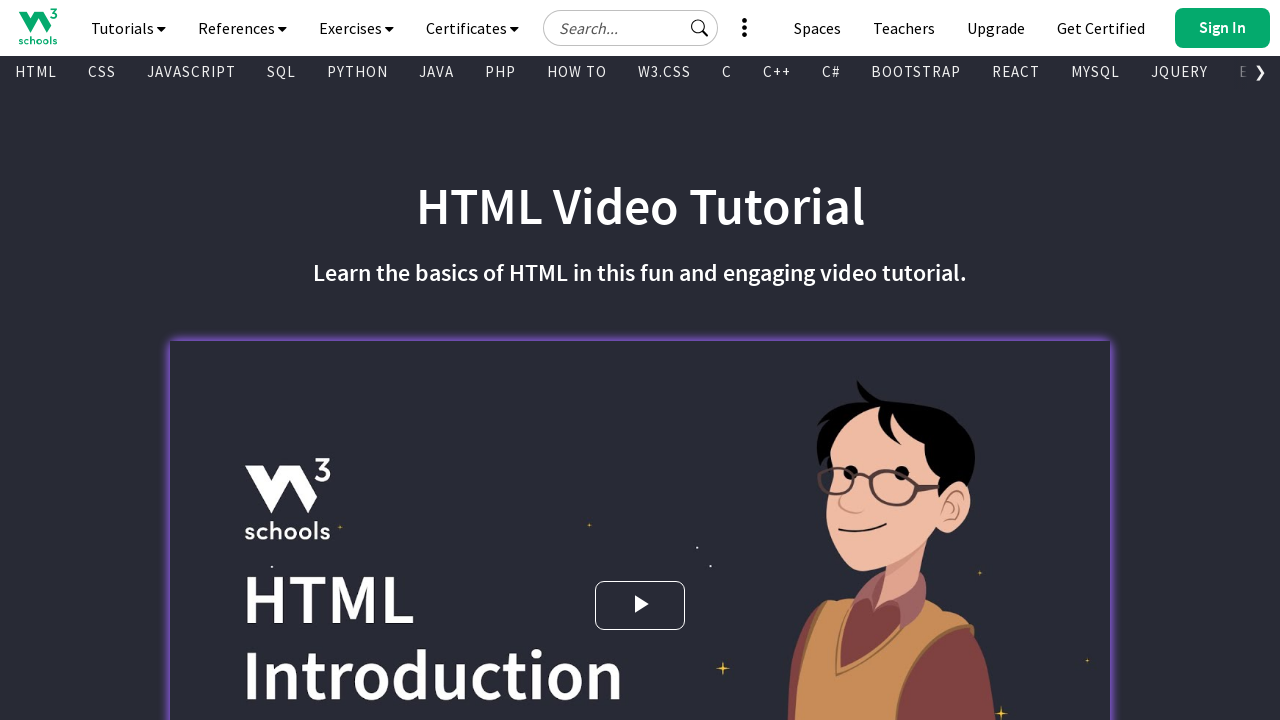